Tests that edits are saved when the input loses focus (blur event)

Starting URL: https://demo.playwright.dev/todomvc

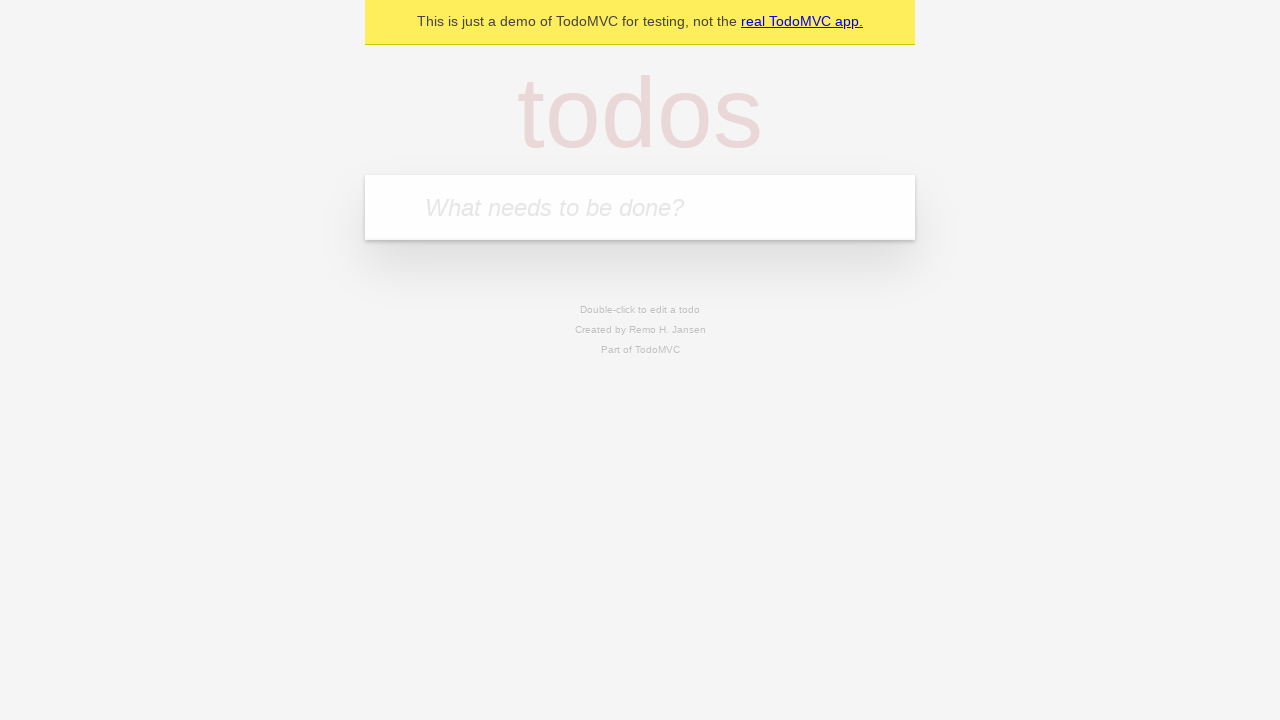

Filled input field with first todo 'buy some cheese' on internal:attr=[placeholder="What needs to be done?"i]
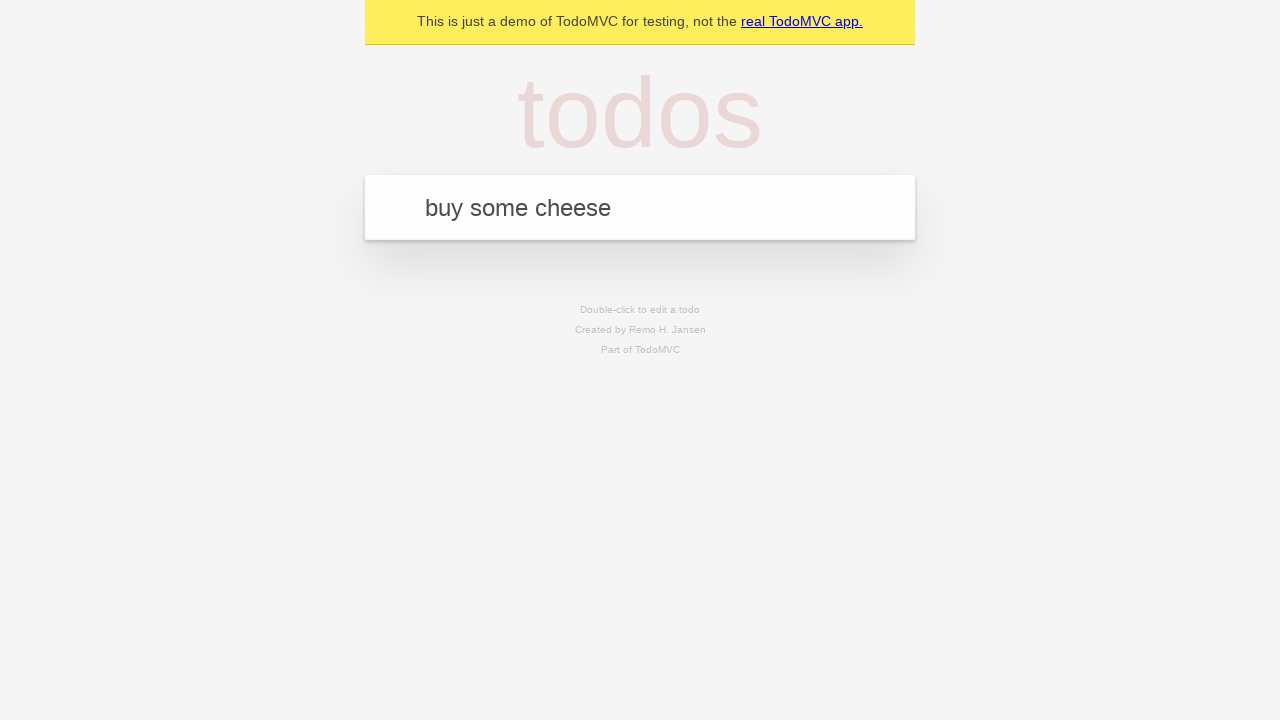

Pressed Enter to create first todo on internal:attr=[placeholder="What needs to be done?"i]
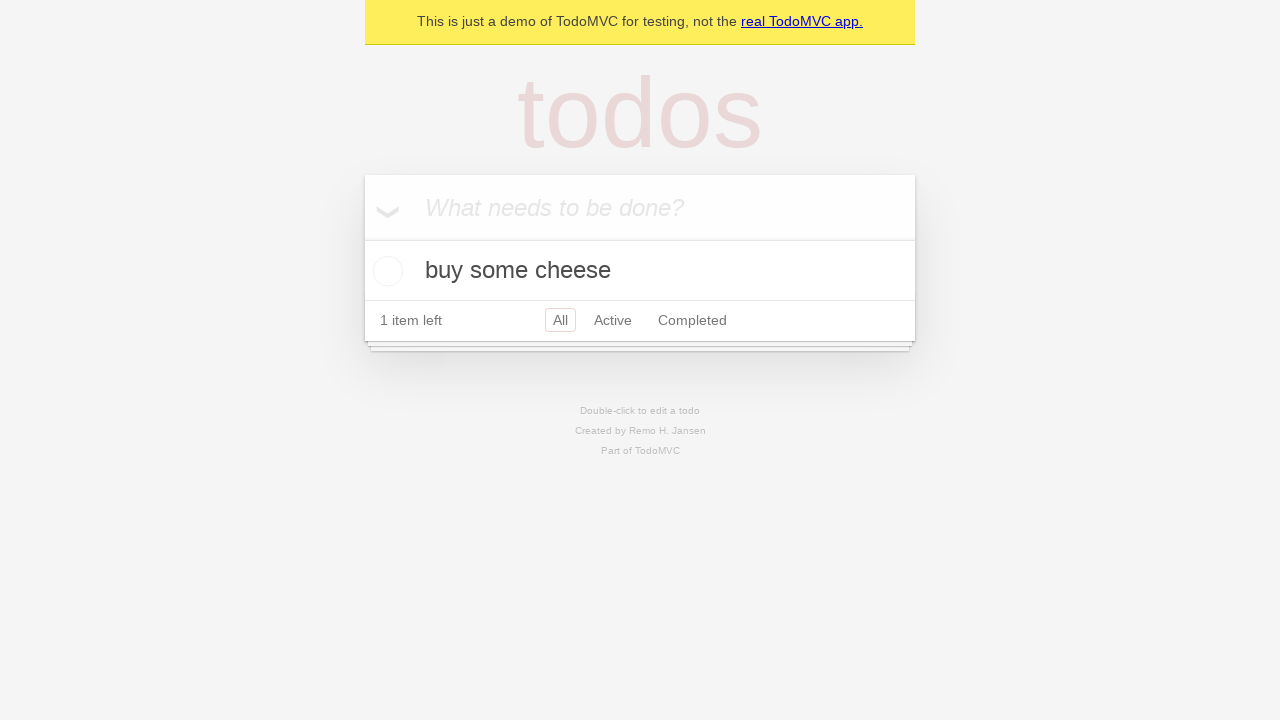

Filled input field with second todo 'feed the cat' on internal:attr=[placeholder="What needs to be done?"i]
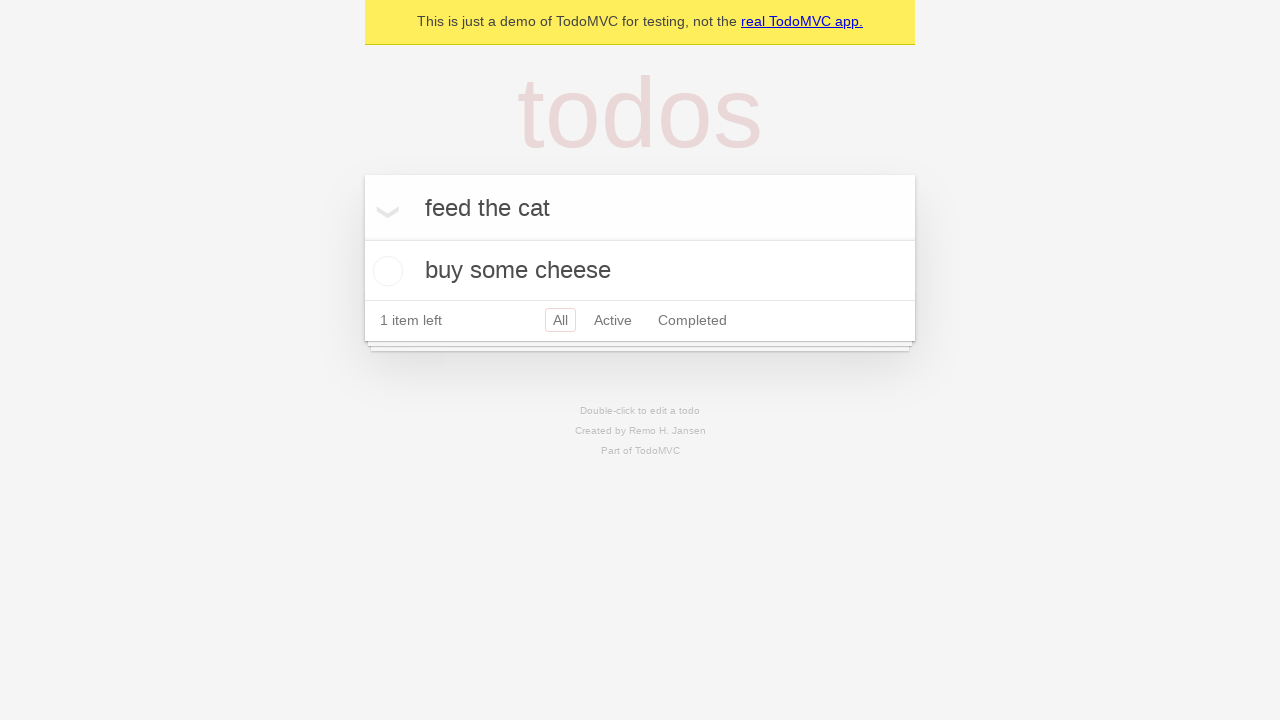

Pressed Enter to create second todo on internal:attr=[placeholder="What needs to be done?"i]
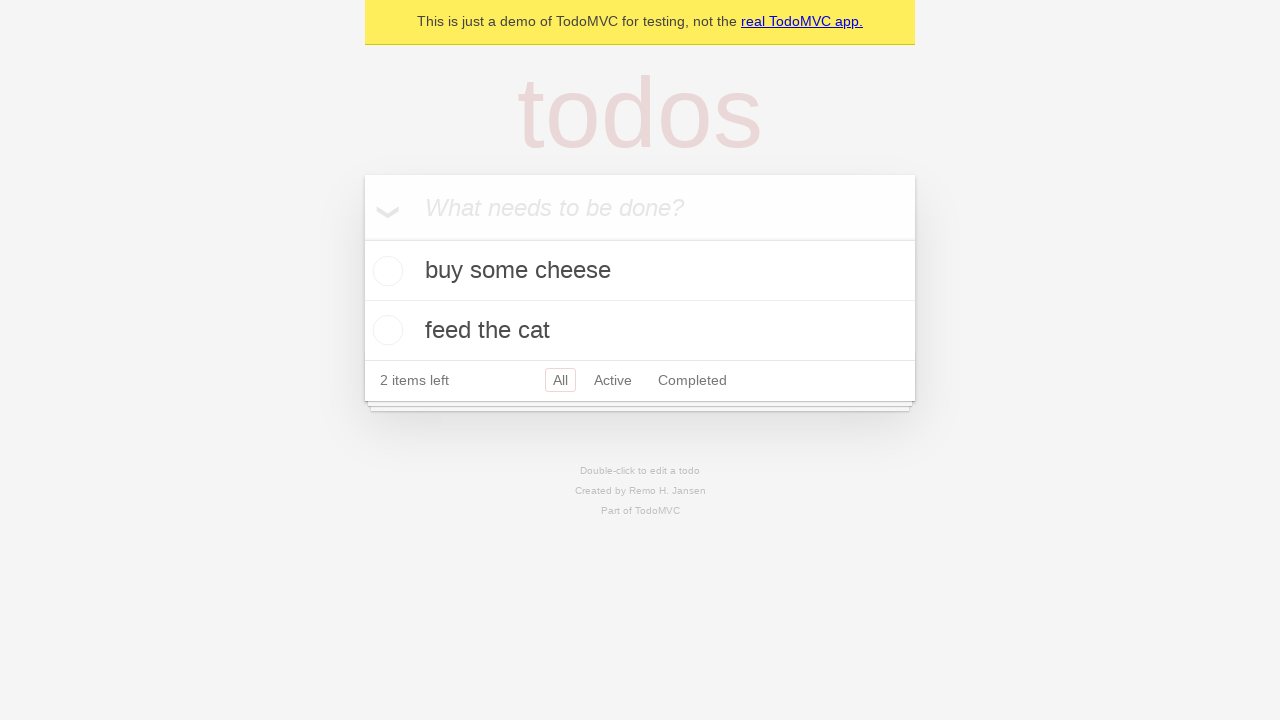

Filled input field with third todo 'book a doctors appointment' on internal:attr=[placeholder="What needs to be done?"i]
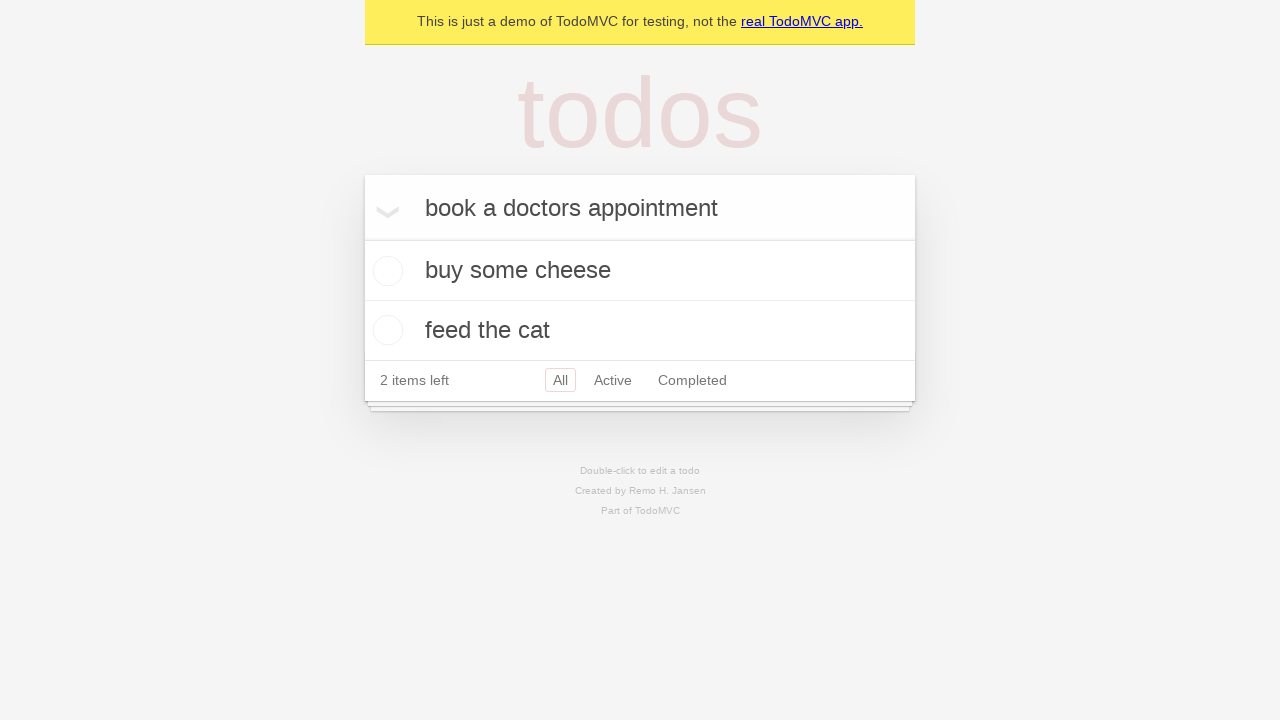

Pressed Enter to create third todo on internal:attr=[placeholder="What needs to be done?"i]
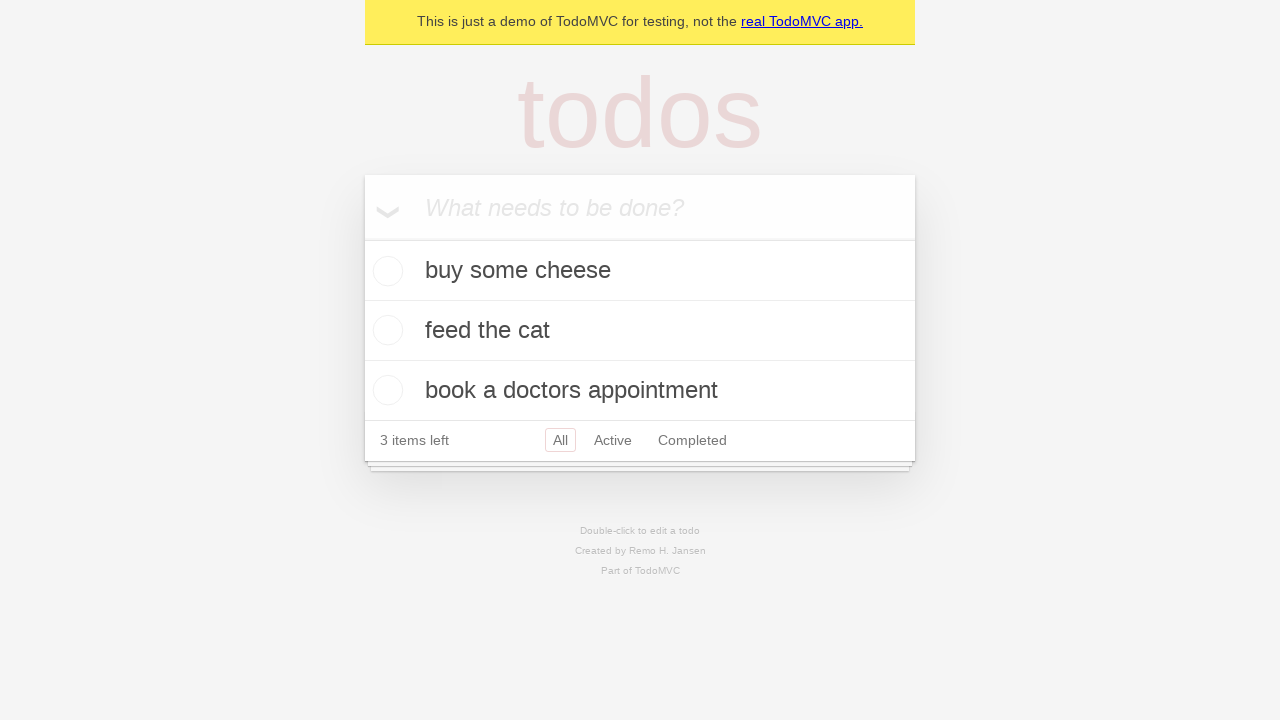

Double-clicked second todo to enter edit mode at (640, 331) on [data-testid='todo-item'] >> nth=1
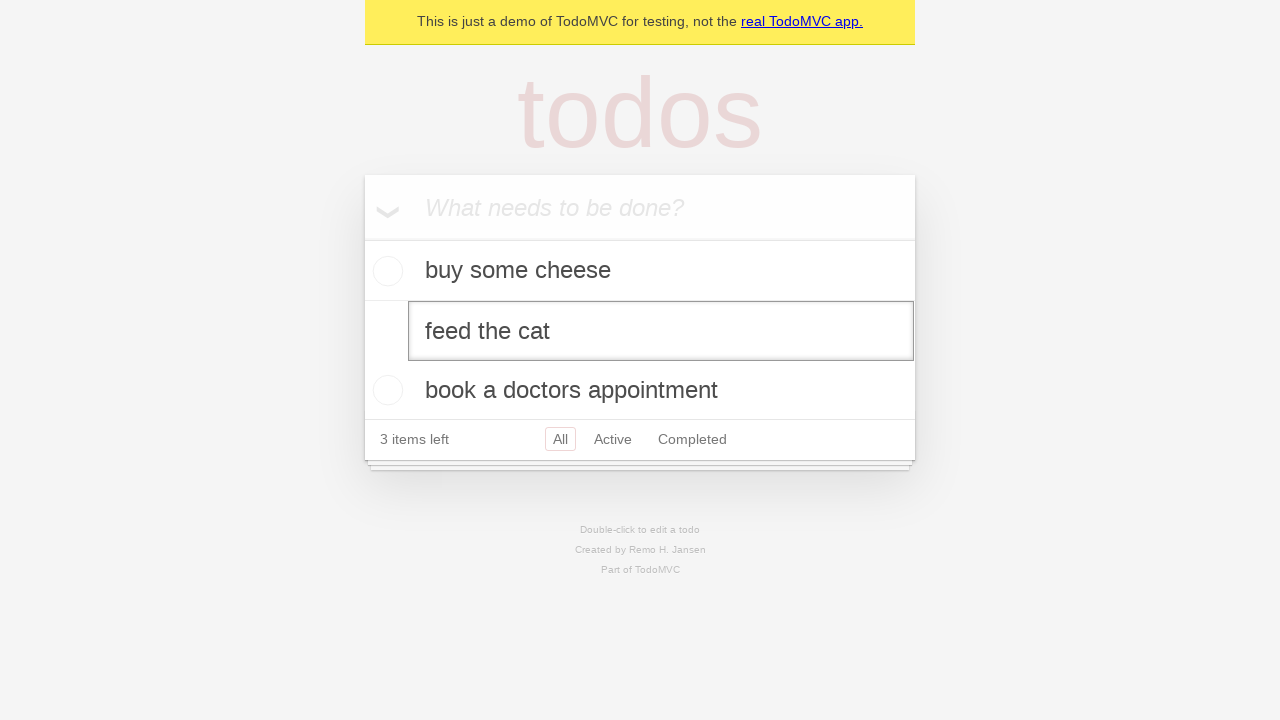

Filled edit textbox with new text 'buy some sausages' on [data-testid='todo-item'] >> nth=1 >> internal:role=textbox[name="Edit"i]
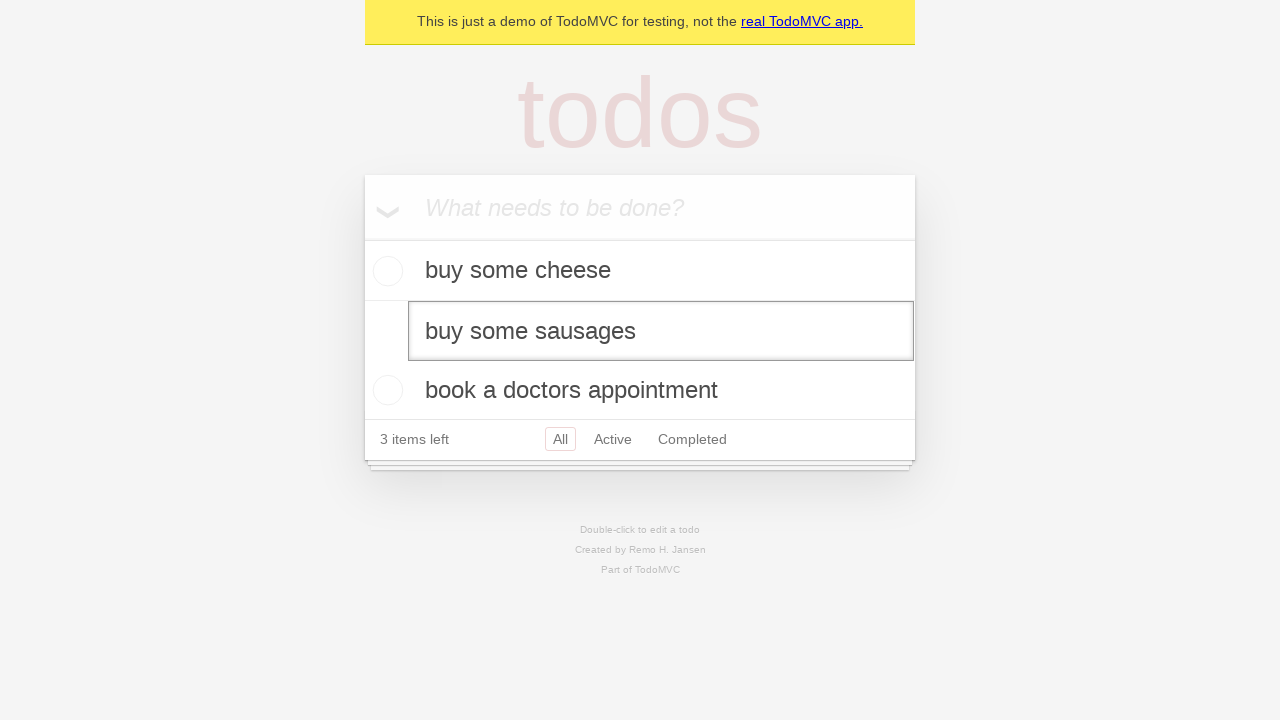

Dispatched blur event to trigger save on input field
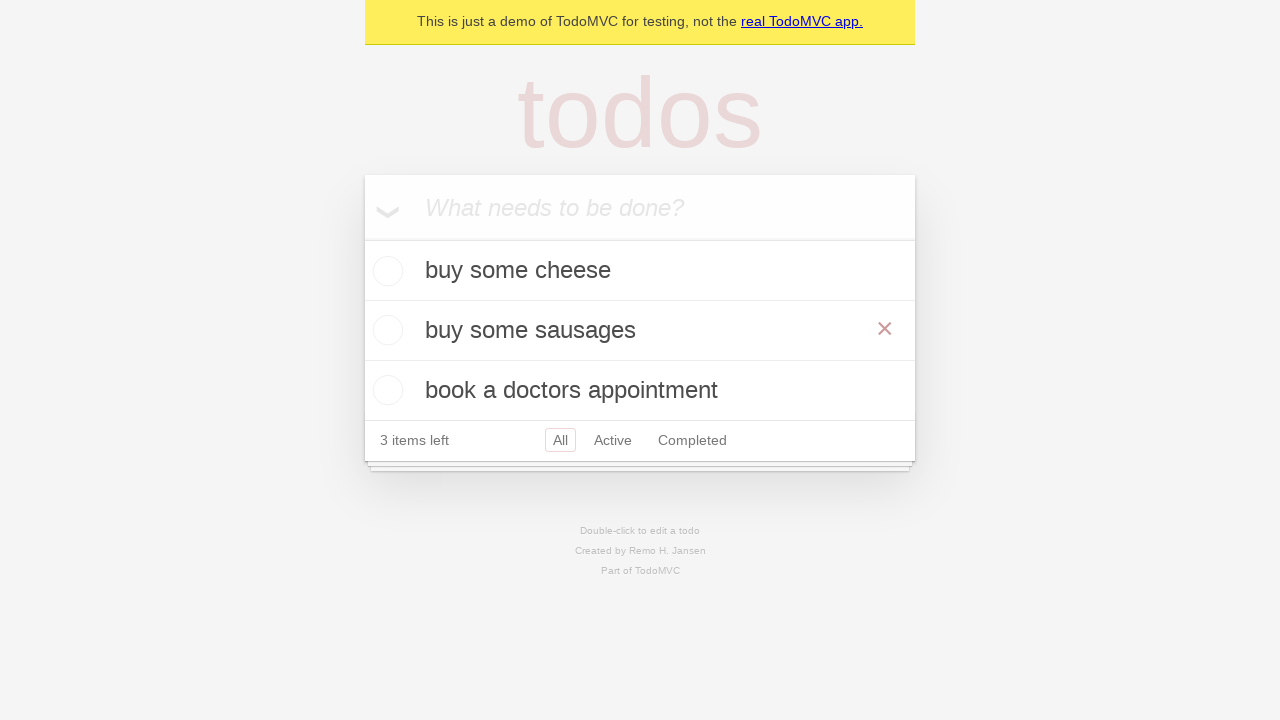

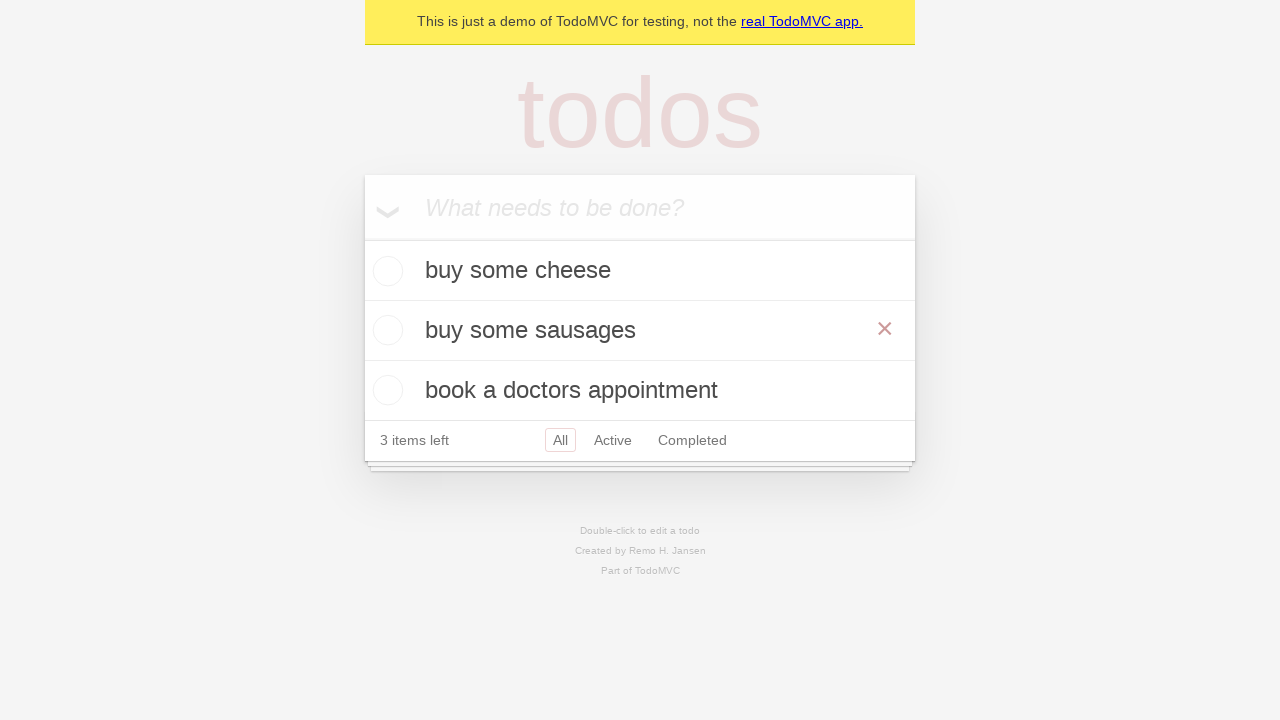